Tests dynamic loading where an element is not present in DOM initially. Clicks the start button and waits for the "Hello World!" element to appear in the DOM.

Starting URL: http://the-internet.herokuapp.com/dynamic_loading/2

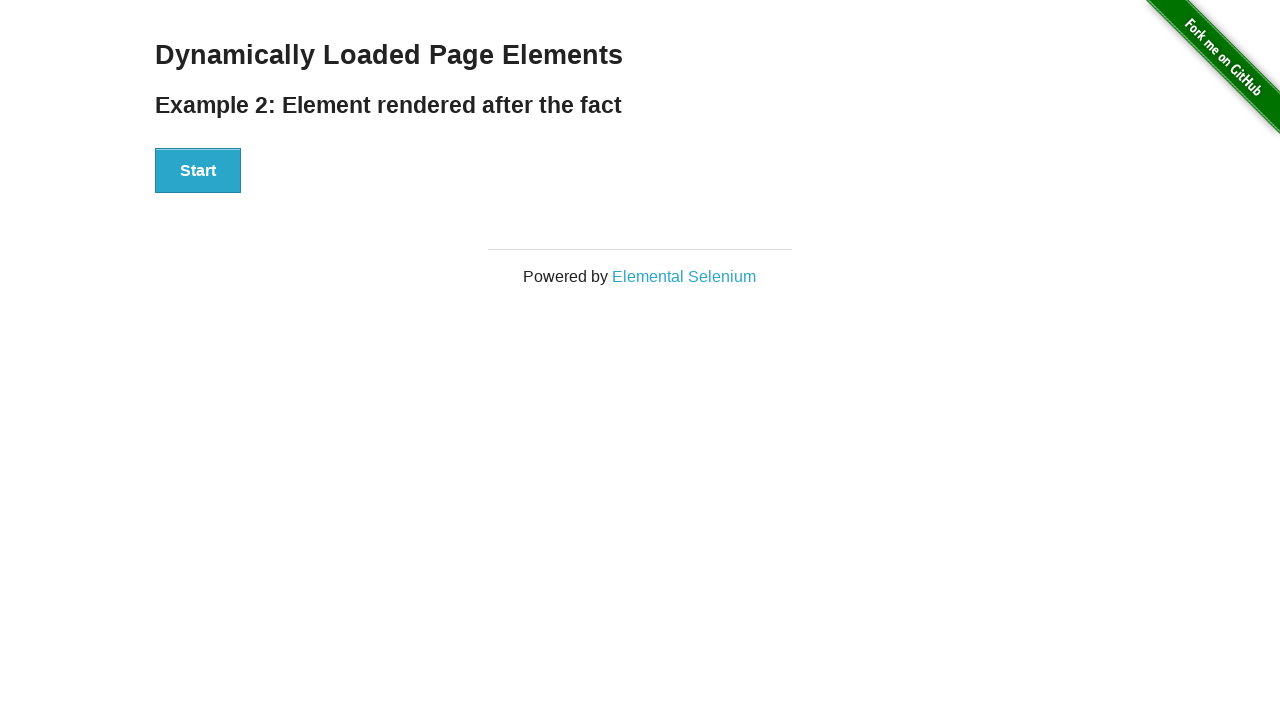

Clicked start button to trigger dynamic loading at (198, 171) on xpath=//div[@id='start']/button
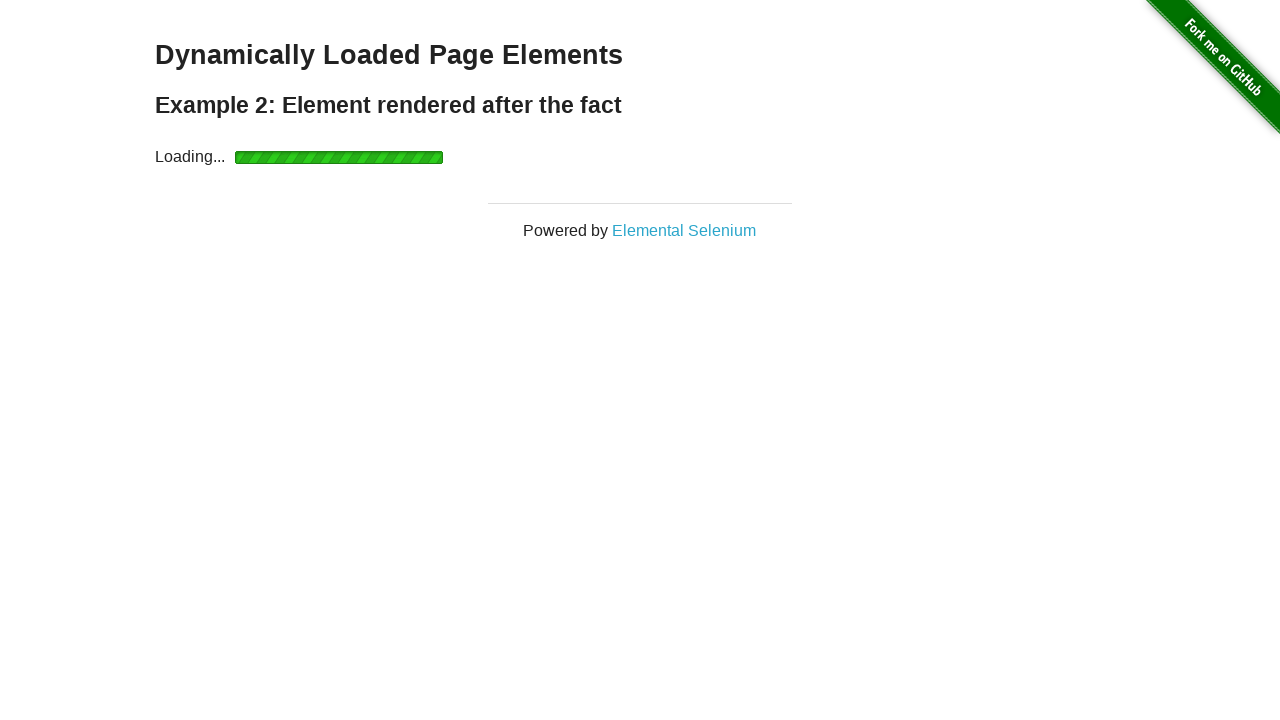

Hello World! element appeared in DOM after dynamic loading
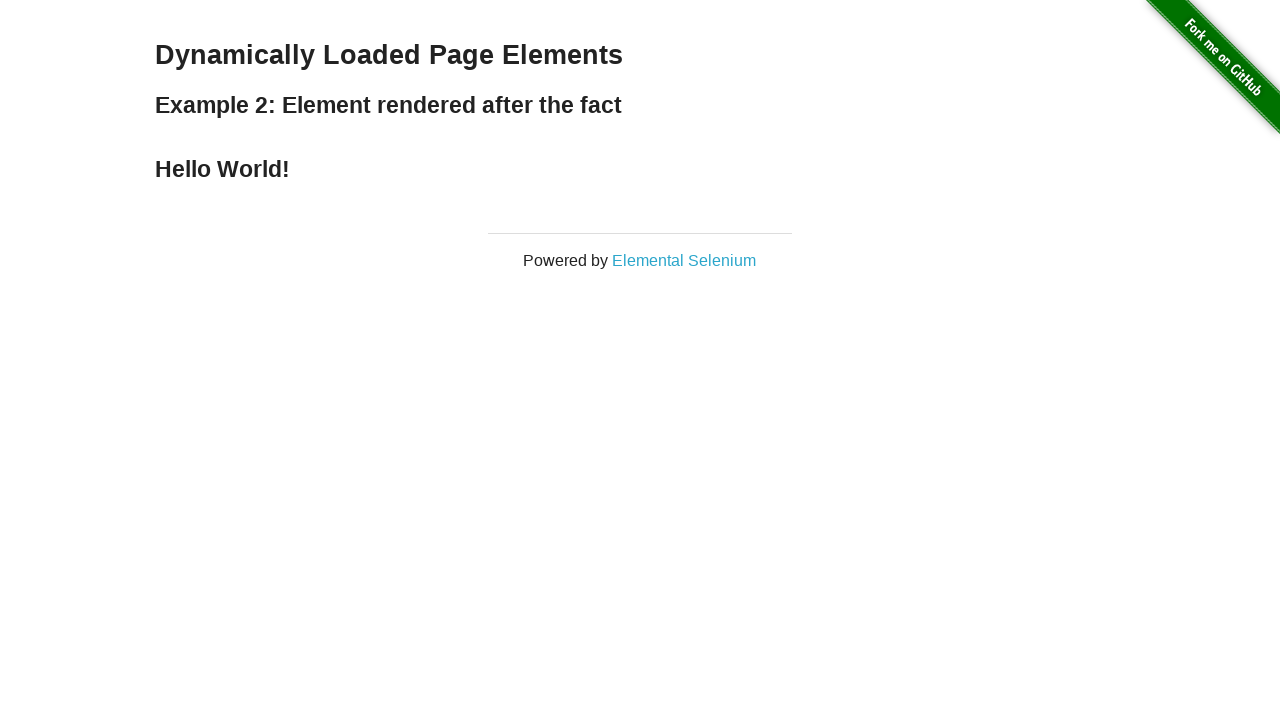

Verified finish message contains 'Hello World!' text
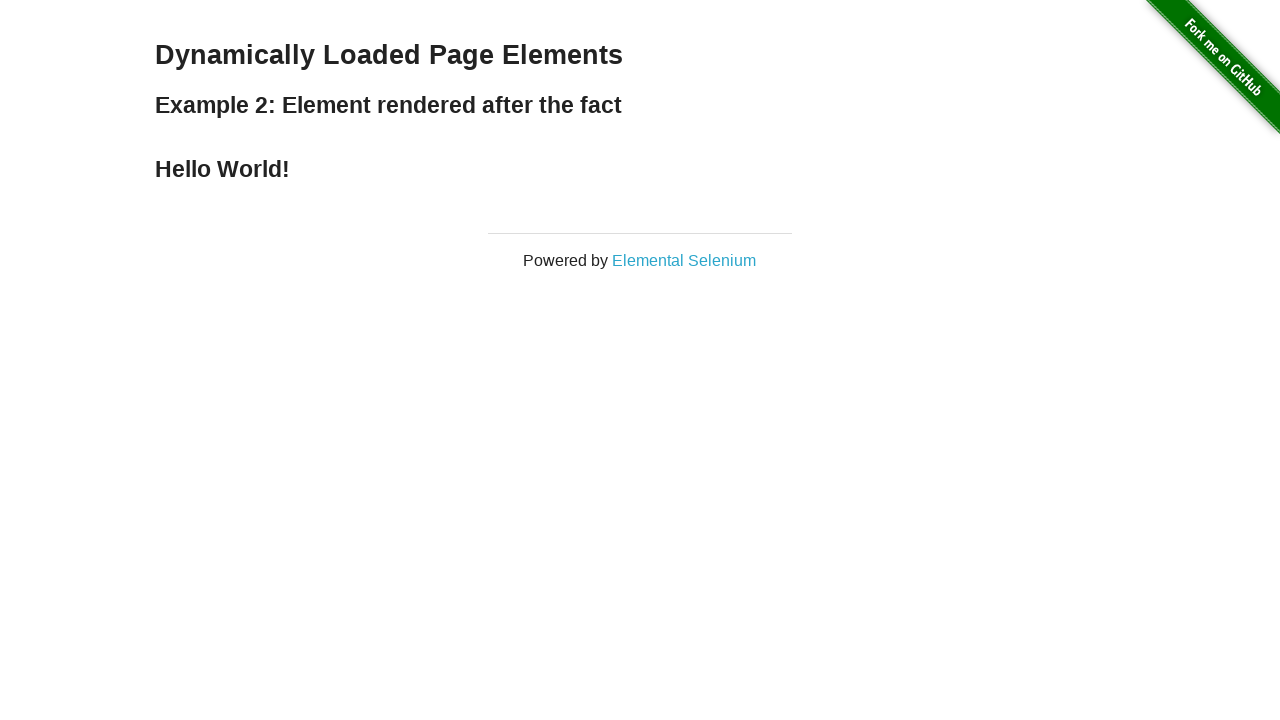

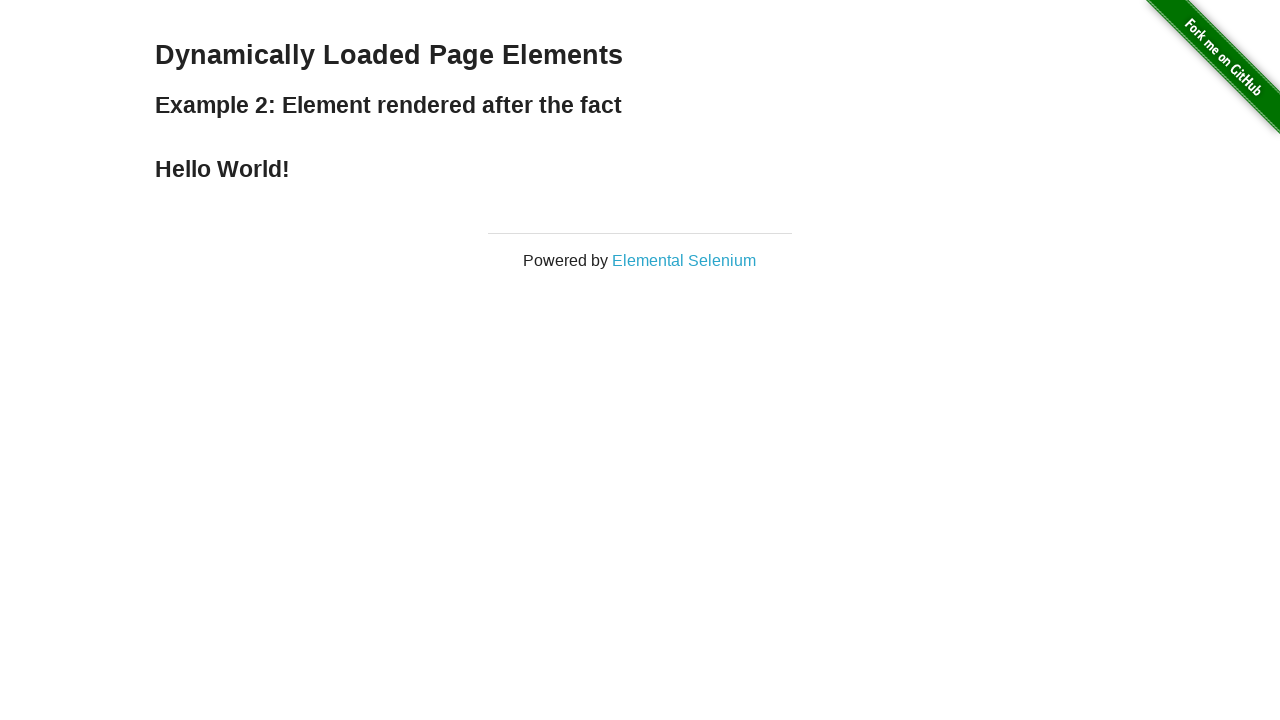